Tests the dynamic controls page by verifying a textbox is initially disabled, clicking the Enable button, waiting for the textbox to become enabled, and verifying the success message is displayed.

Starting URL: https://the-internet.herokuapp.com/dynamic_controls

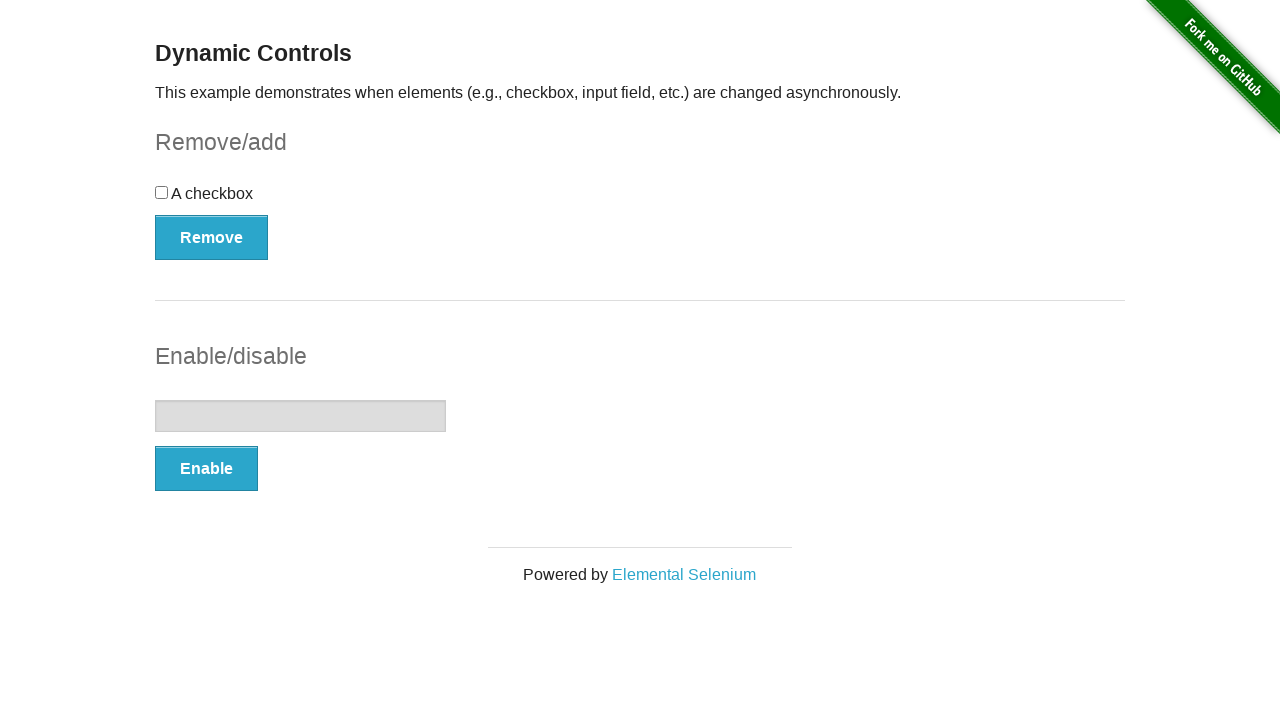

Located the textbox element
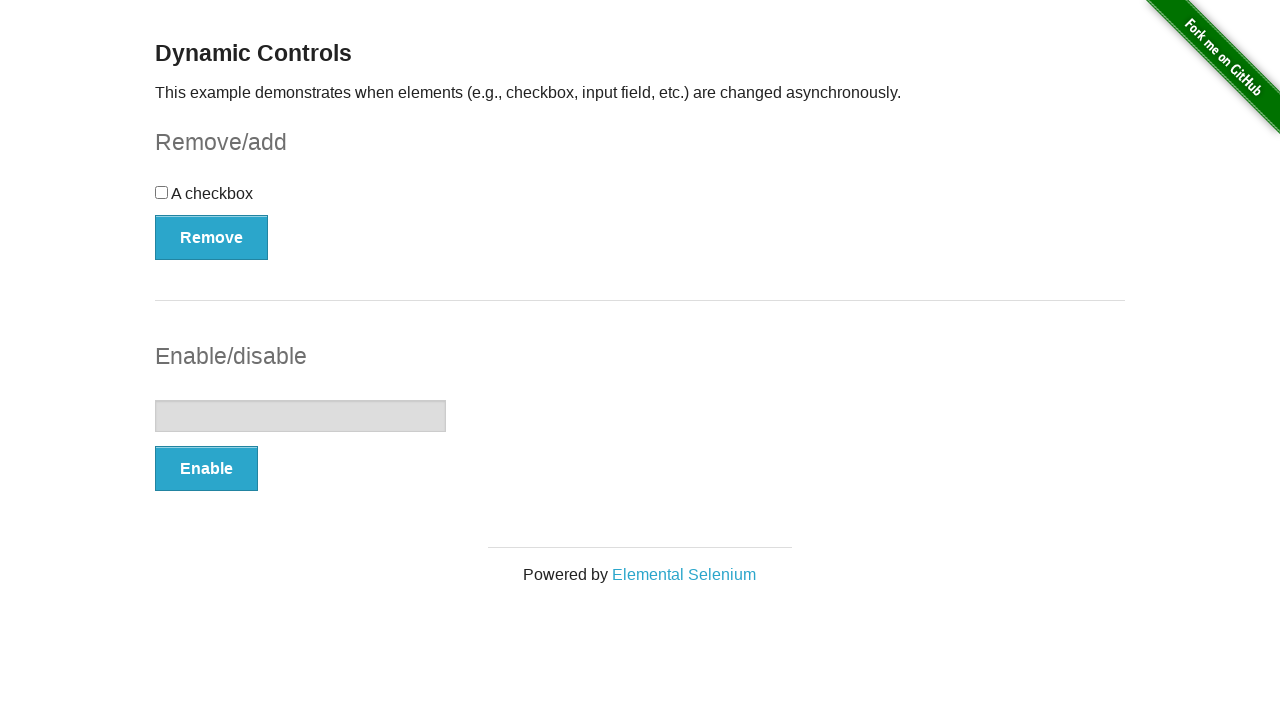

Verified textbox is initially disabled
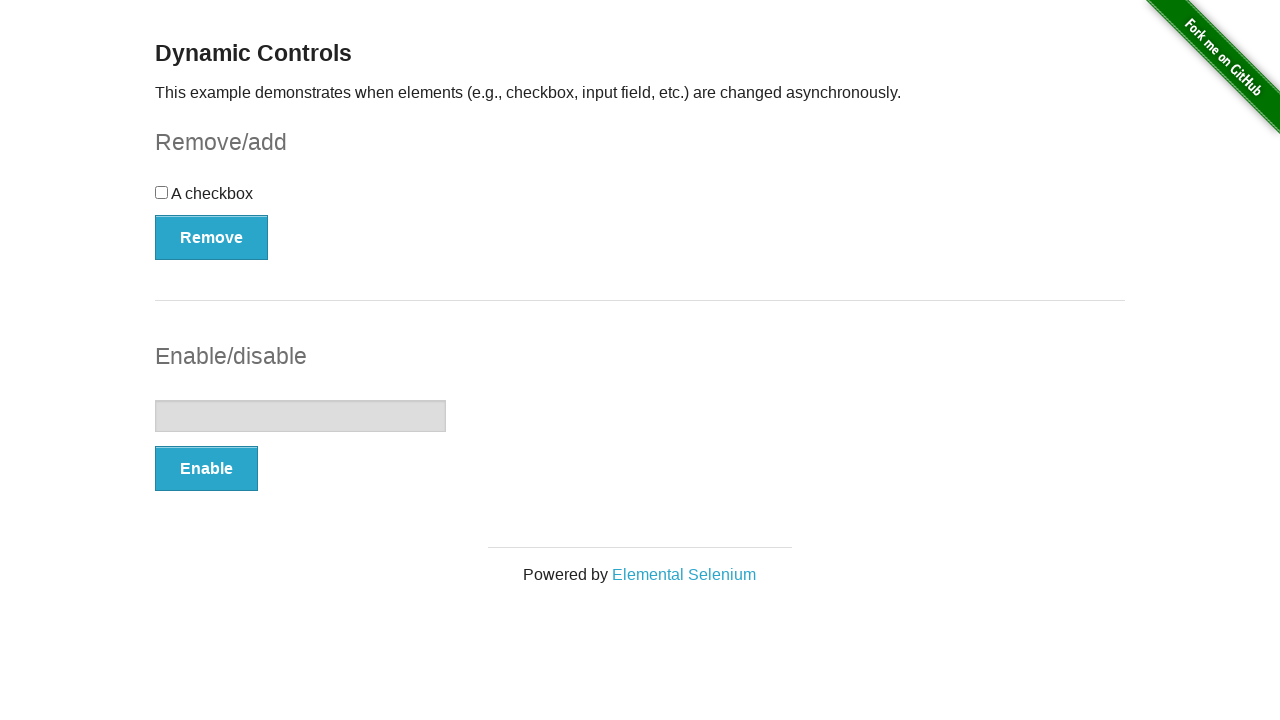

Clicked the Enable button at (206, 469) on xpath=//button[text()='Enable']
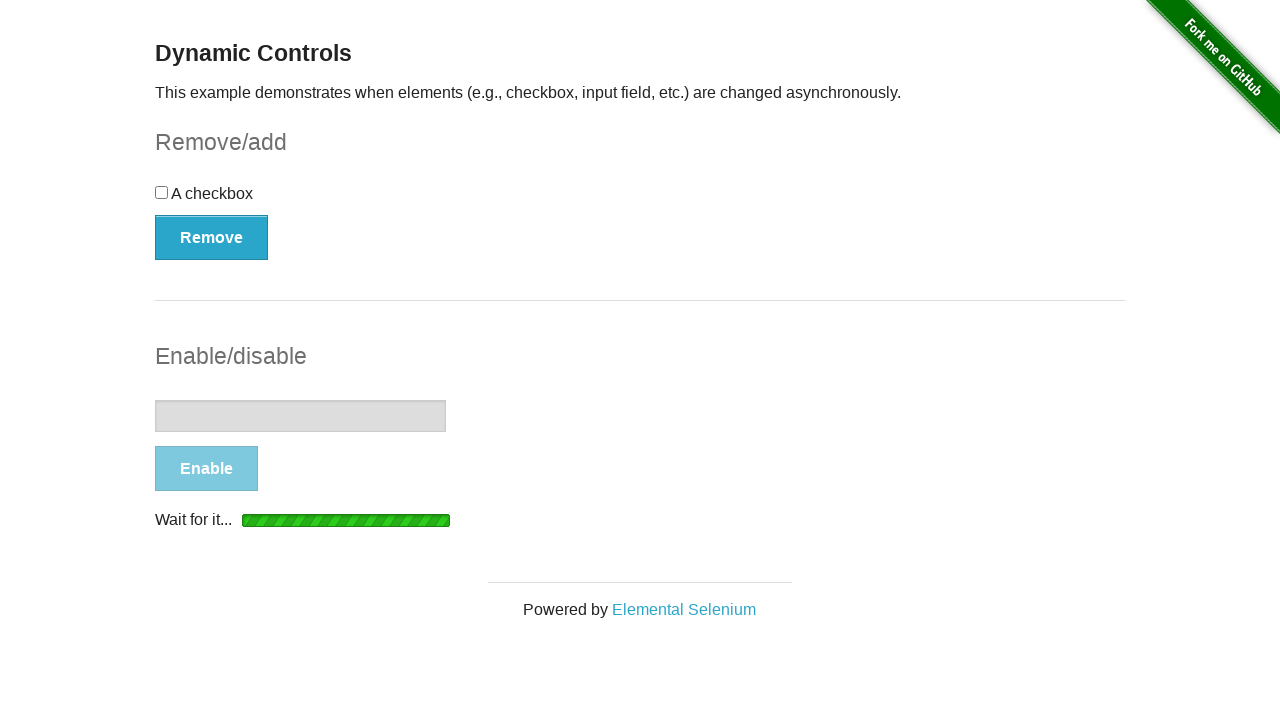

Waited for textbox to become enabled
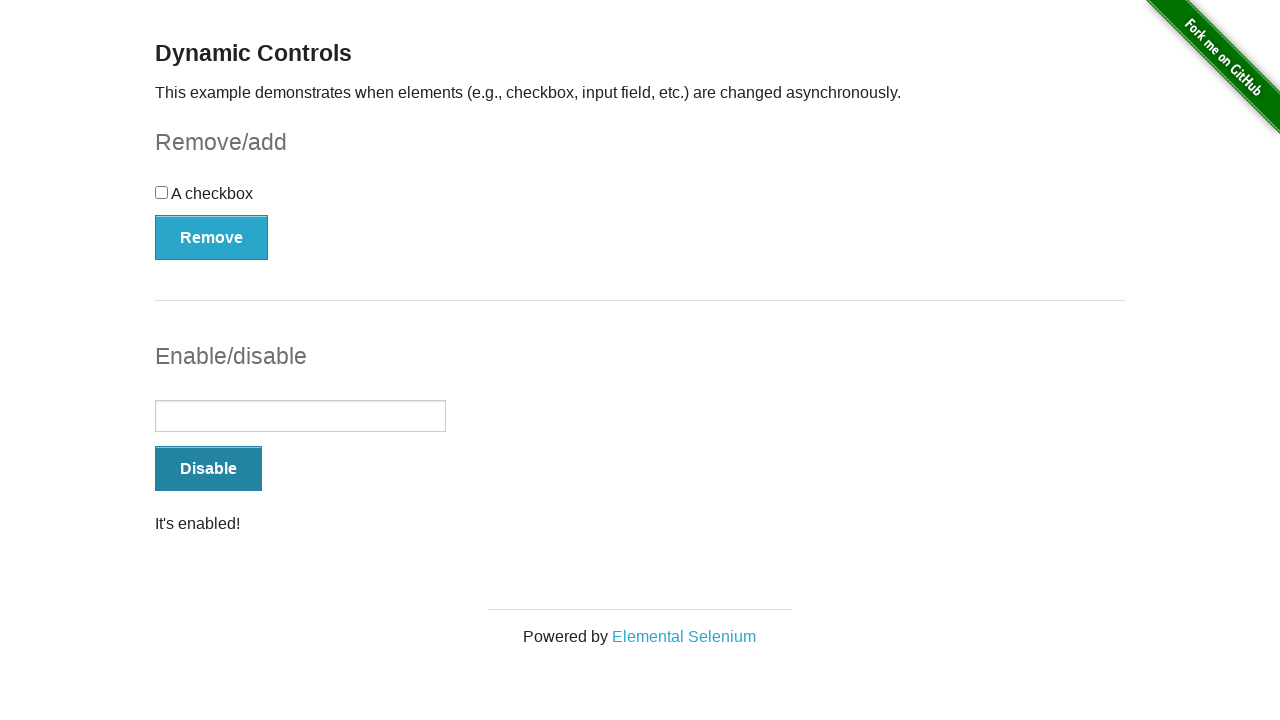

Located the success message element
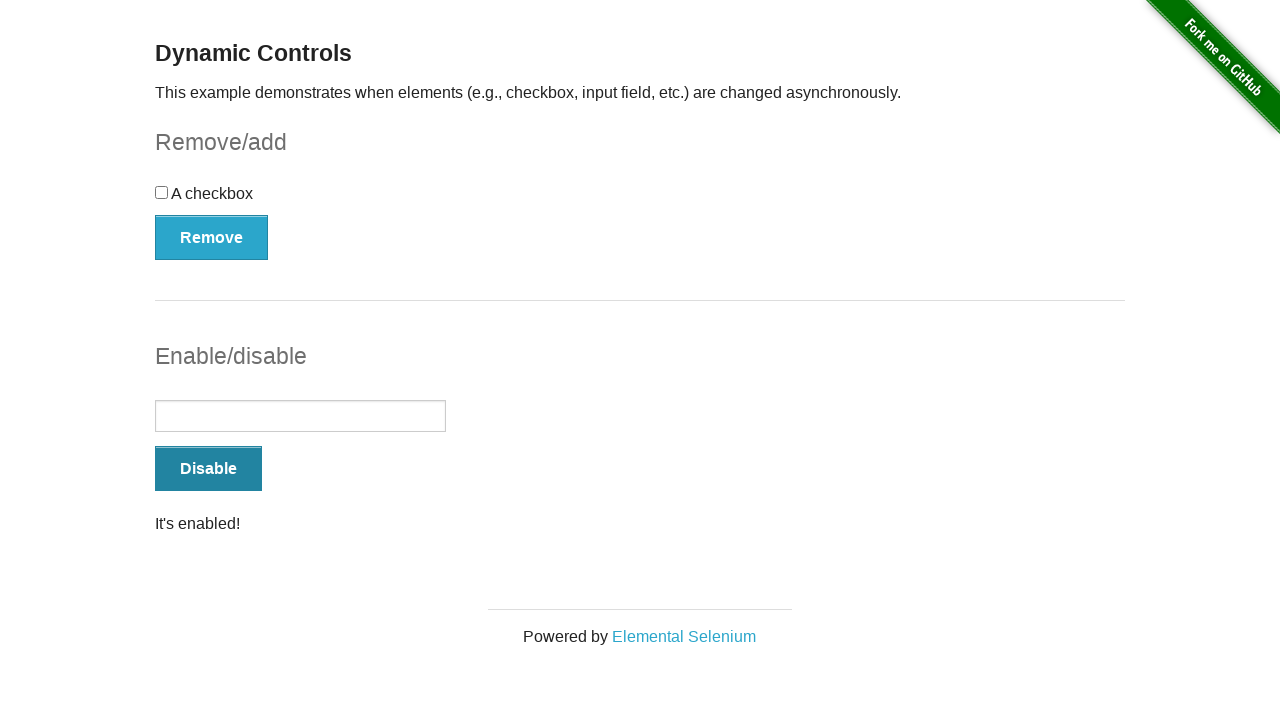

Verified success message 'It's enabled!' is displayed
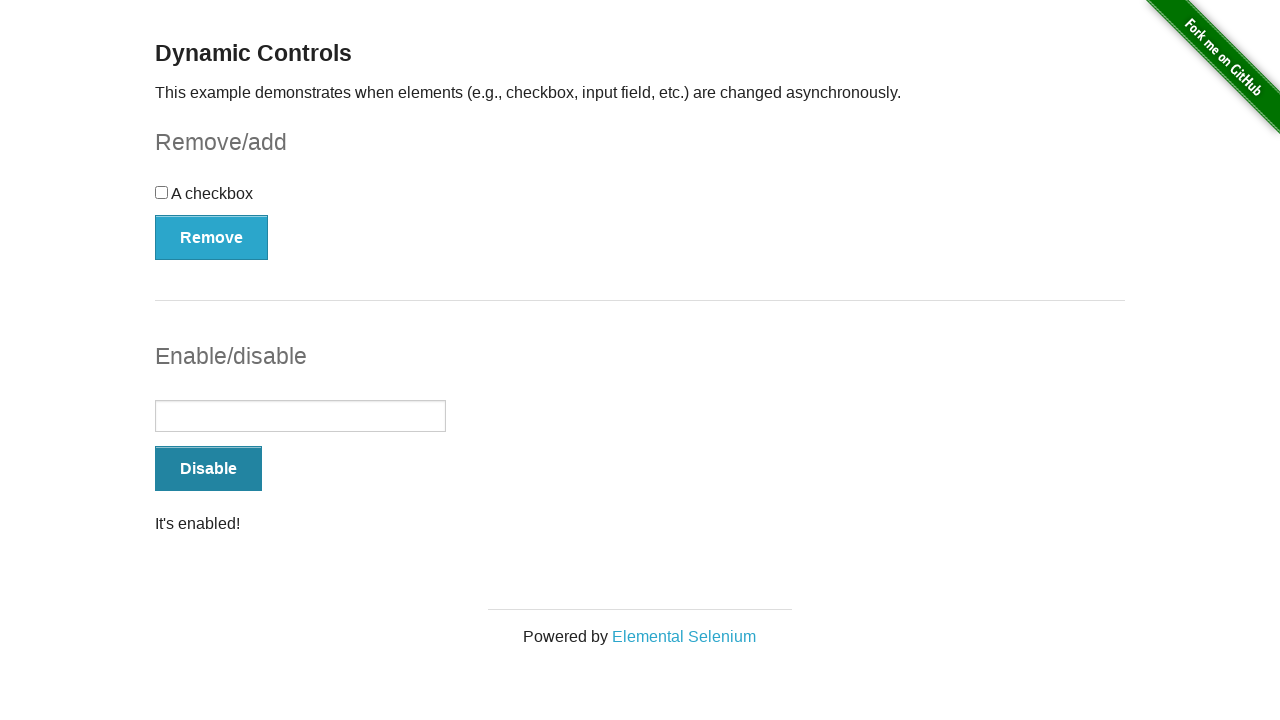

Verified textbox is now enabled
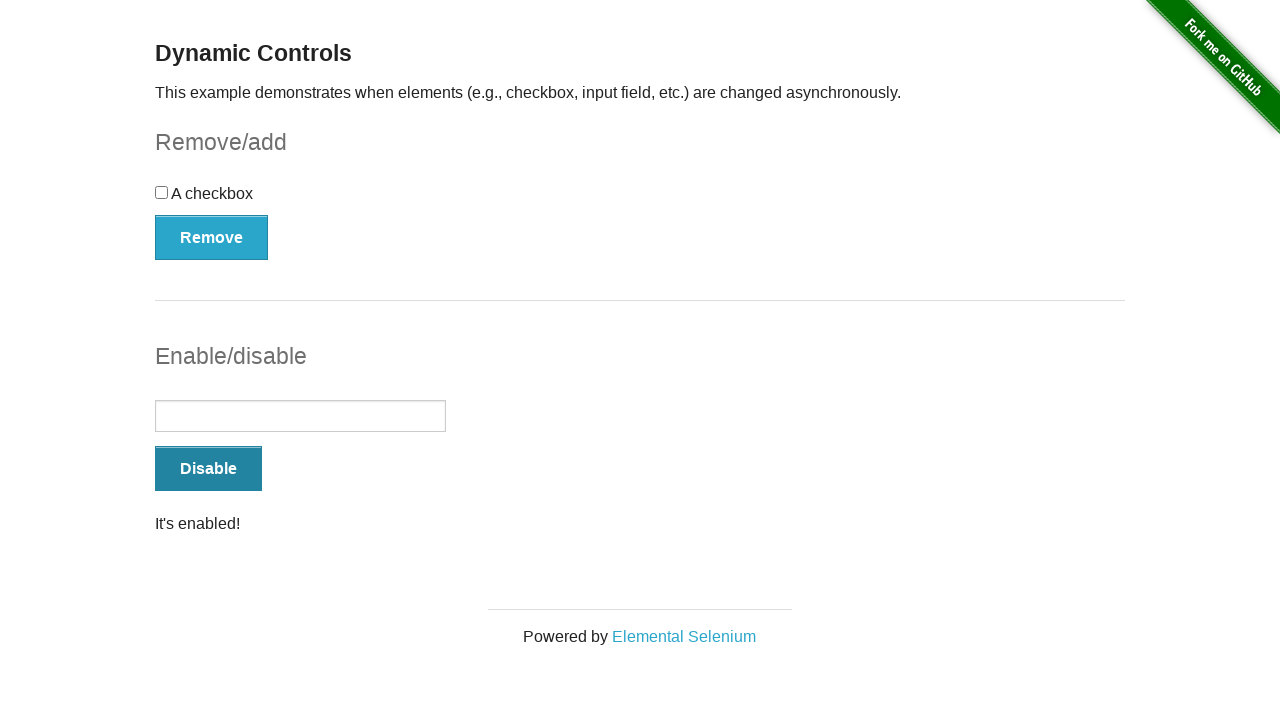

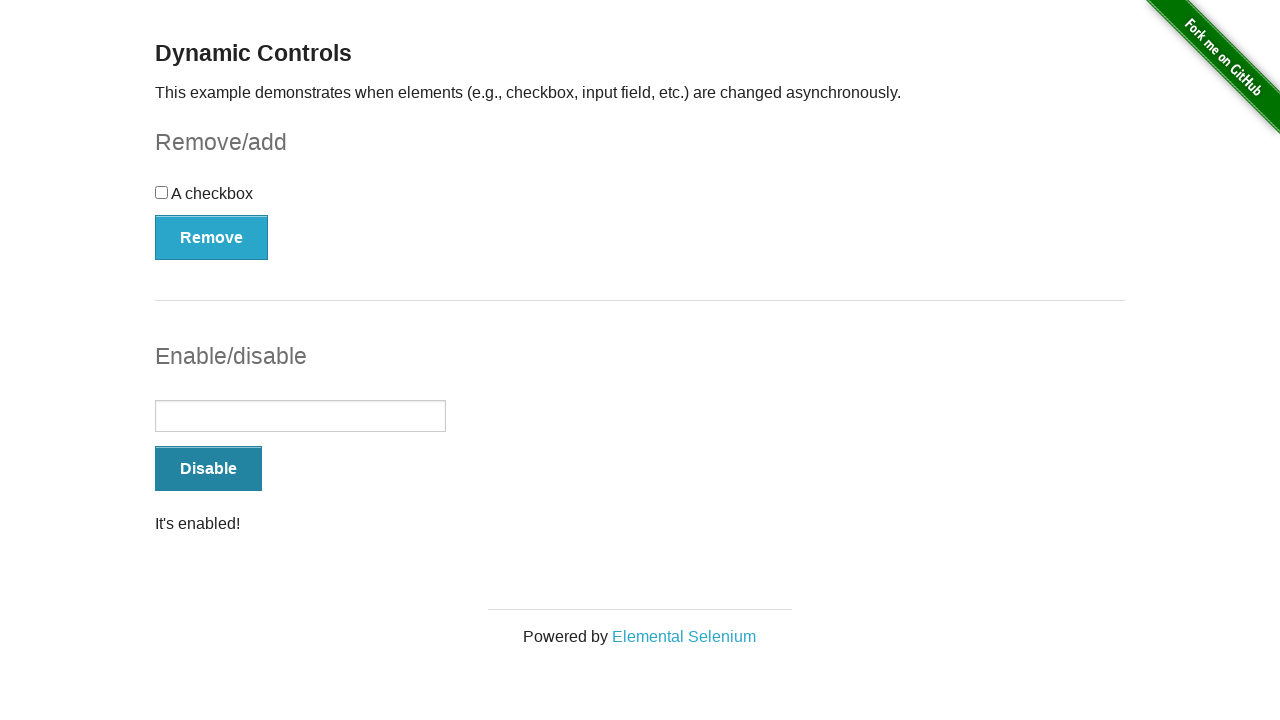